Navigates to the OrangeHRM demo login page and clicks on the "OrangeHRM, Inc" link (typically a footer link to the company website)

Starting URL: https://opensource-demo.orangehrmlive.com/web/index.php/auth/login

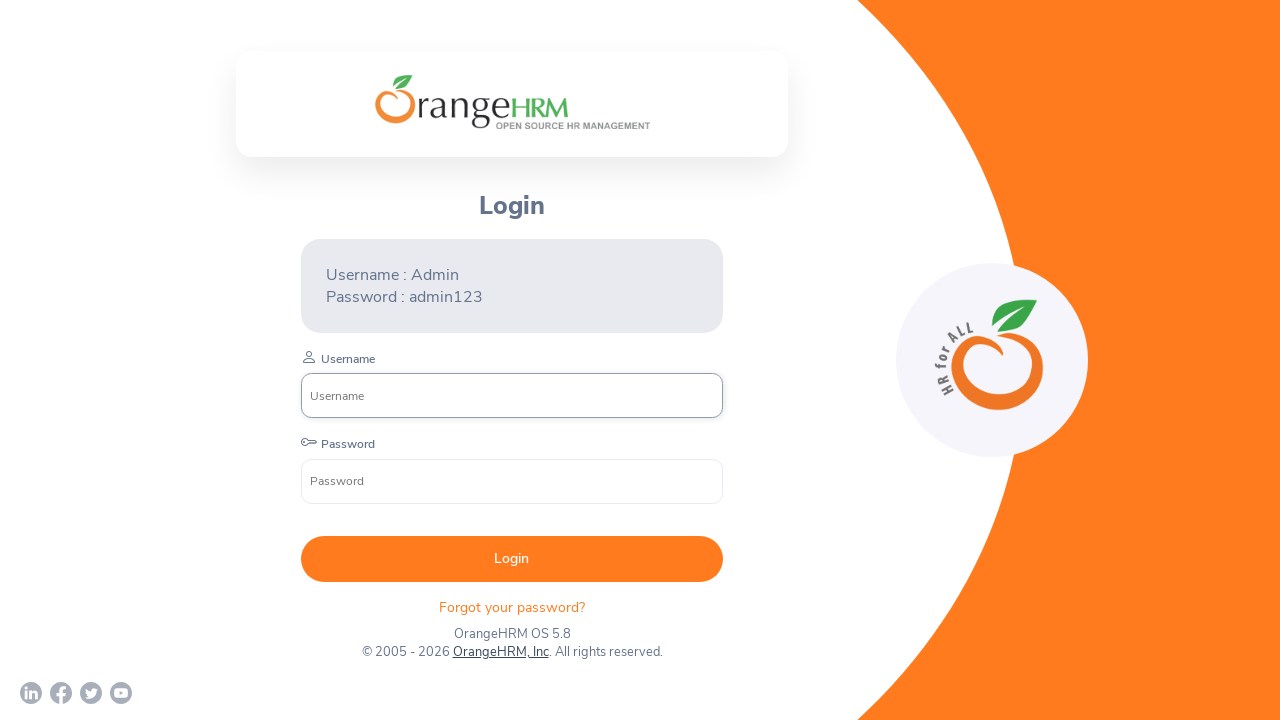

Waited for OrangeHRM login page to load (networkidle)
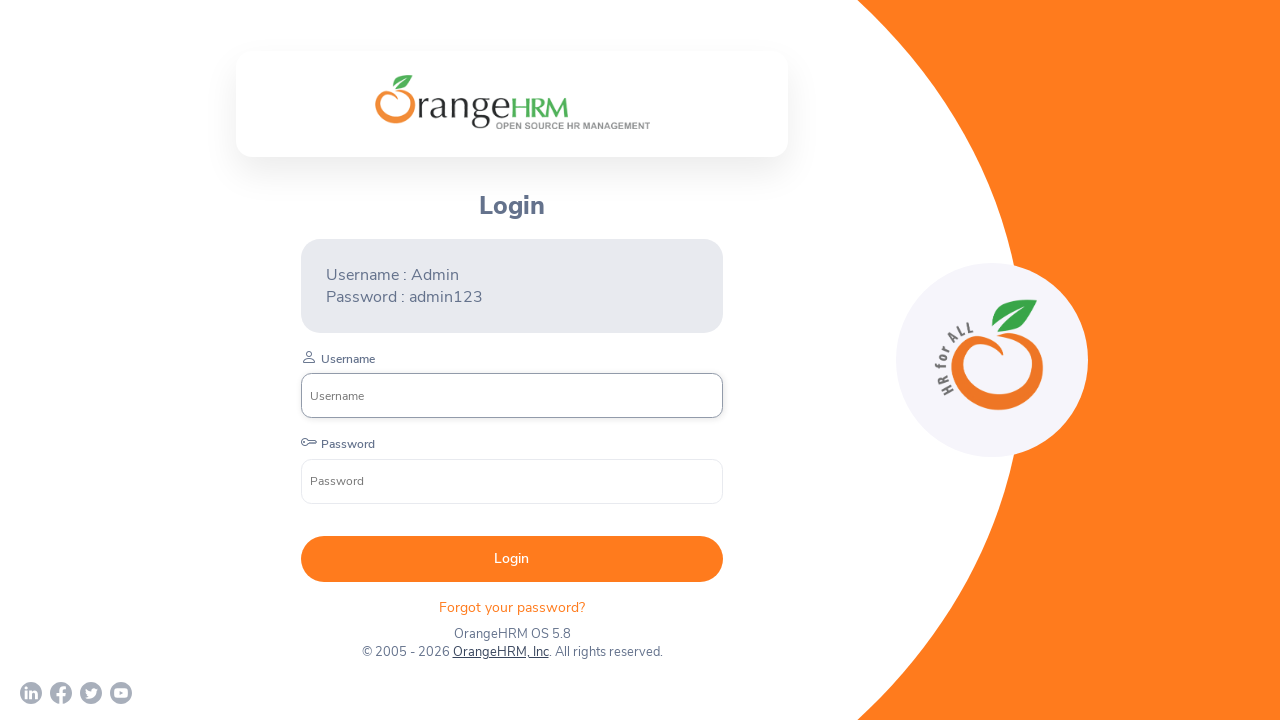

Clicked on 'OrangeHRM, Inc' footer link at (500, 652) on text=OrangeHRM, Inc
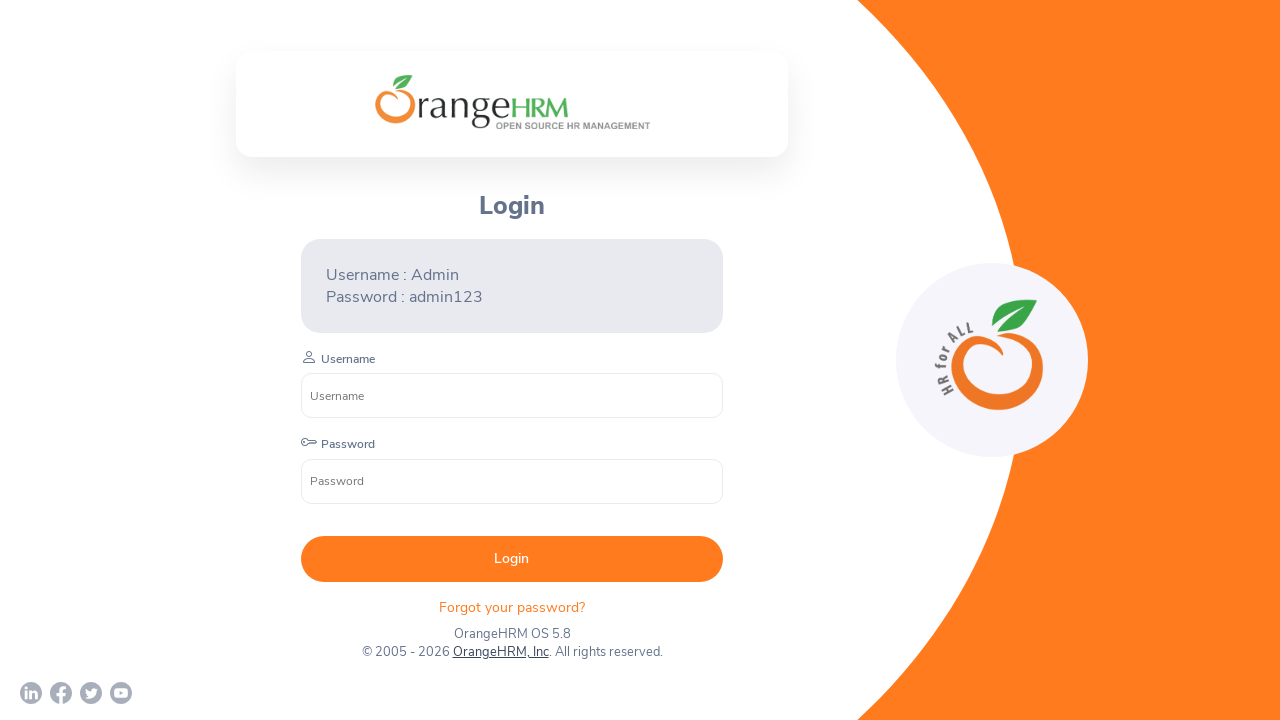

Waited for navigation to OrangeHRM company website to complete (networkidle)
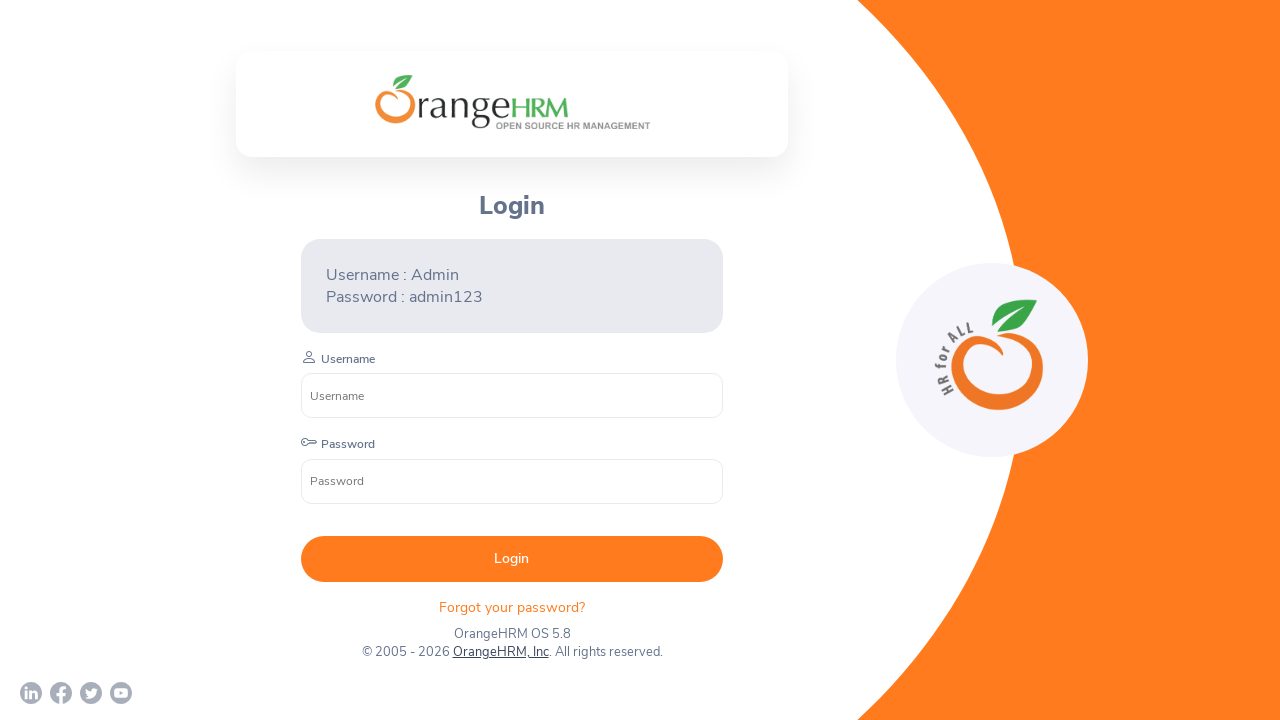

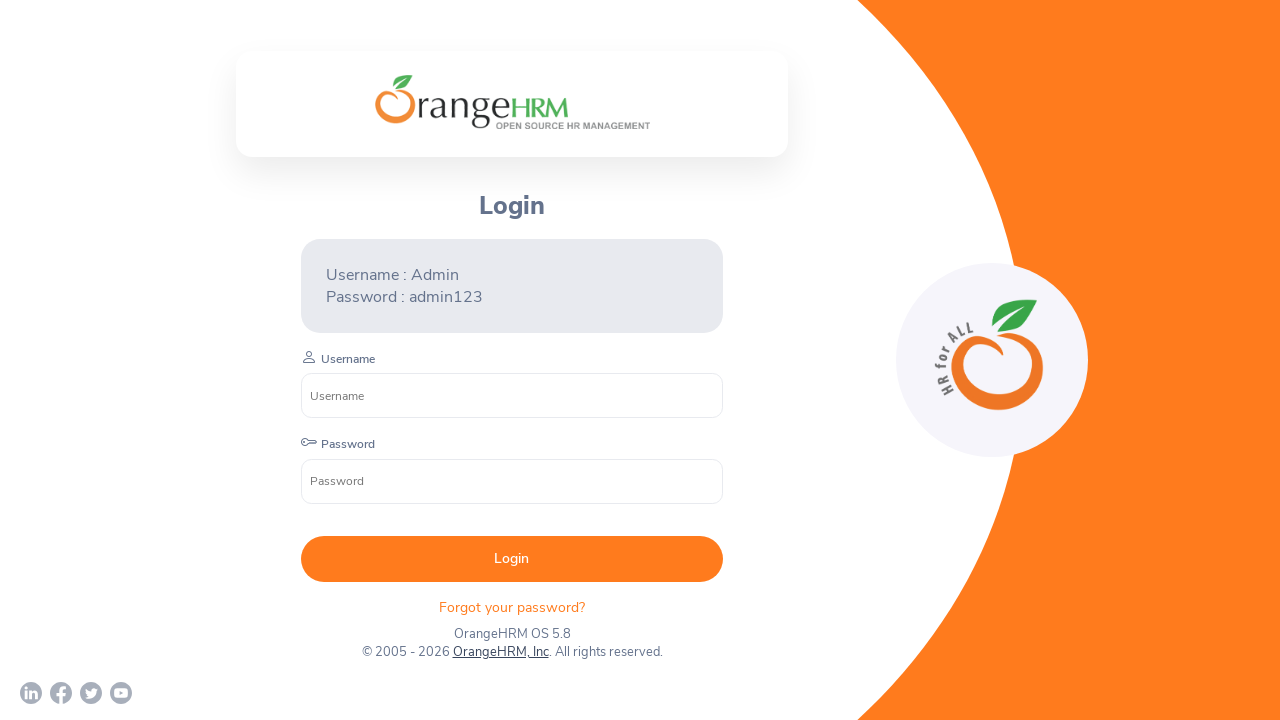